Tests different button click types including double-click and right-click, then verifies the double-click result message is displayed

Starting URL: https://demoqa.com/buttons

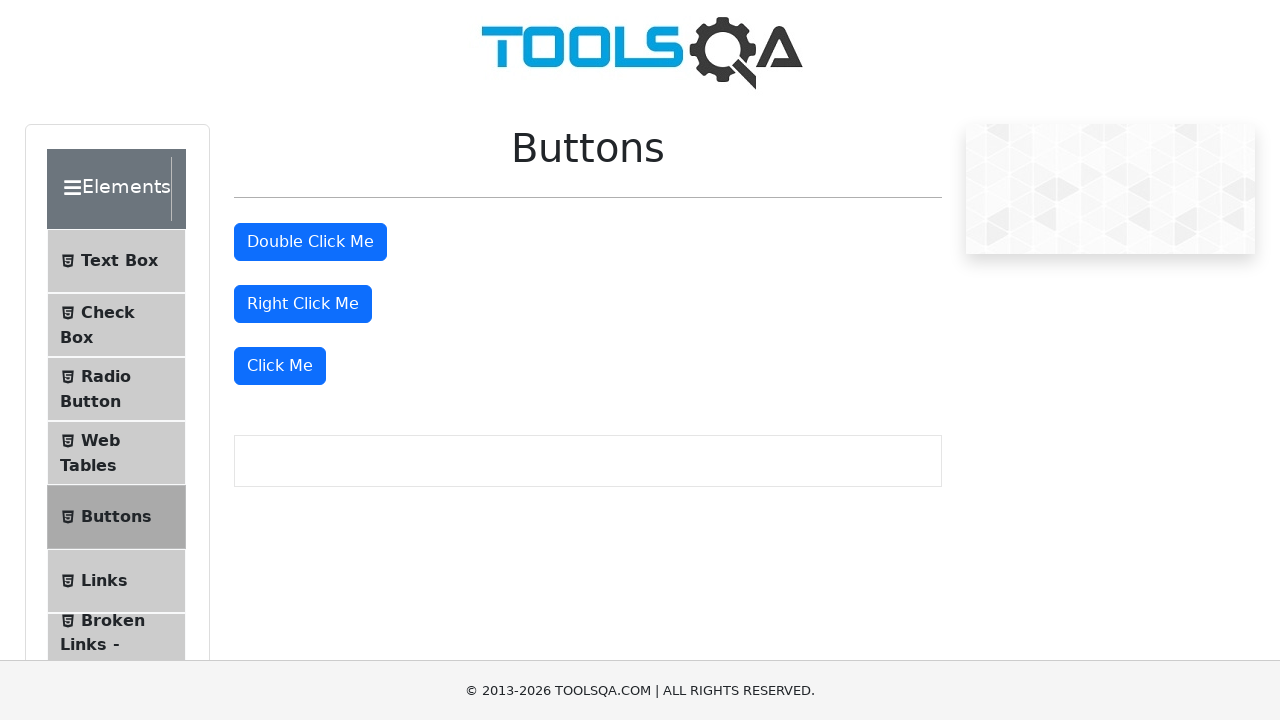

Navigated to buttons demo page
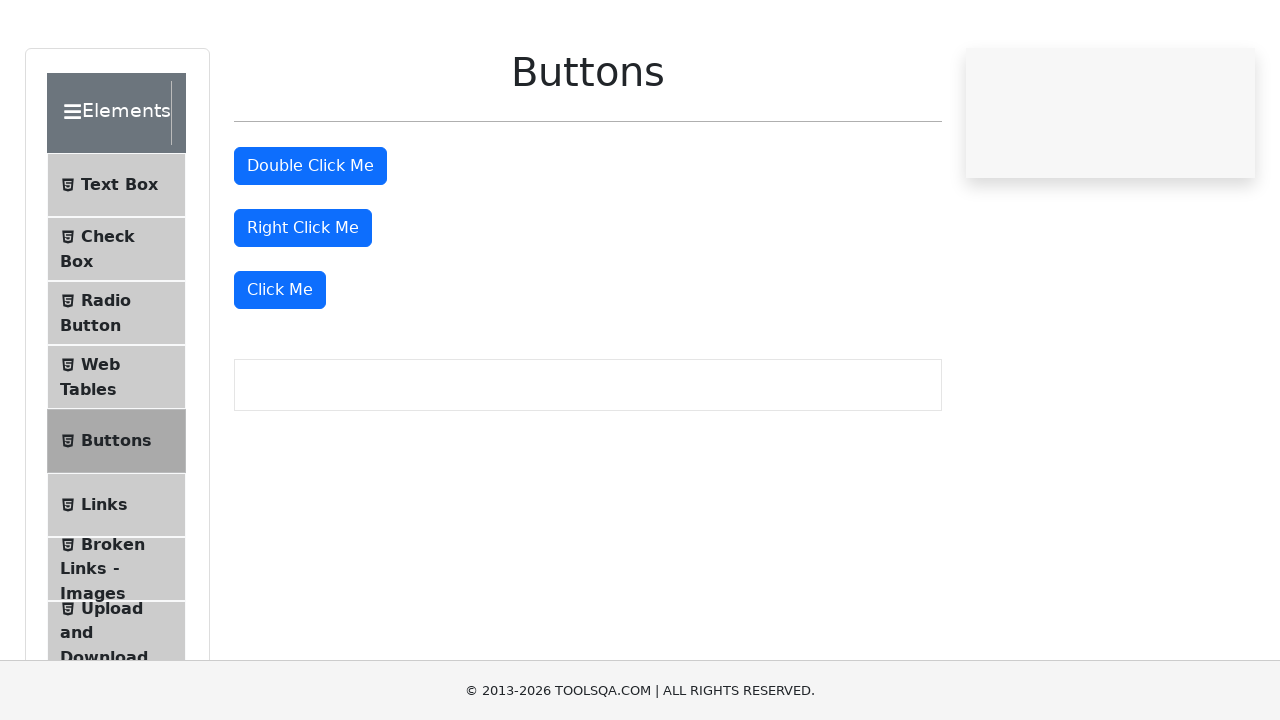

Double-clicked the 'Double Click Me' button at (310, 242) on internal:role=button[name="Double Click Me"i]
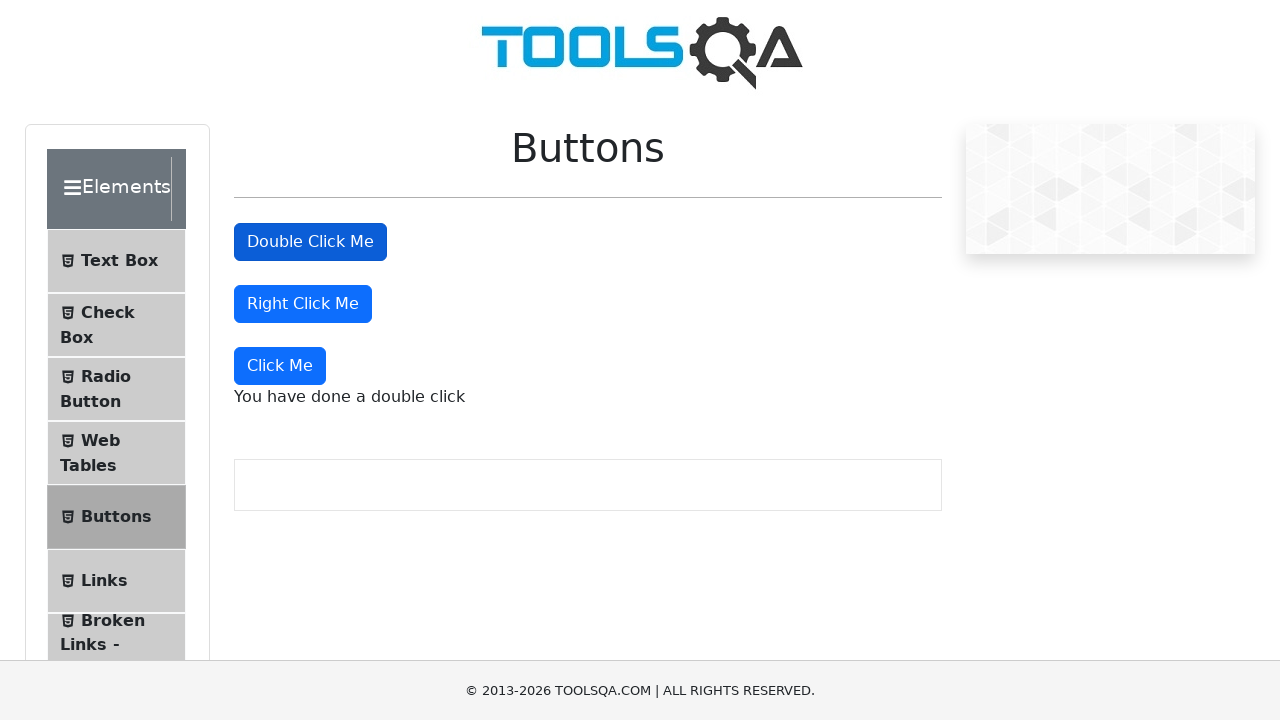

Right-clicked the 'Right Click Me' button at (303, 304) on internal:role=button[name="Right Click Me"i]
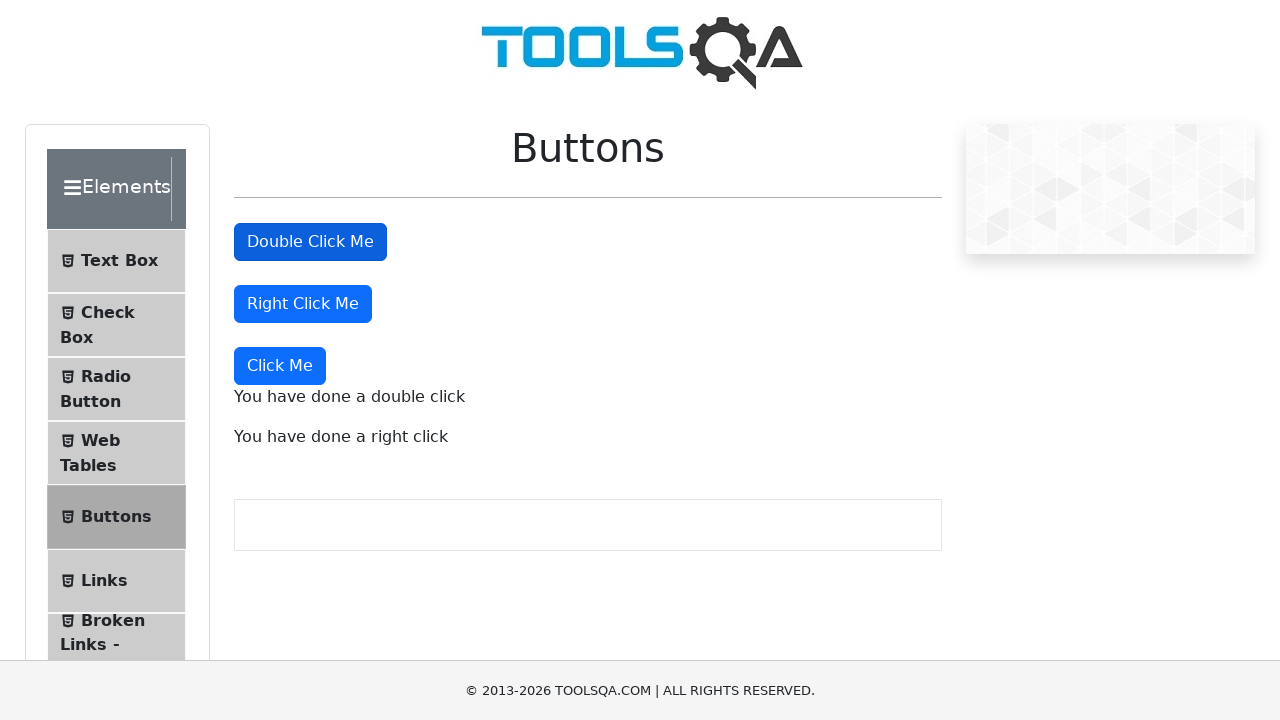

Verified double-click result message is displayed
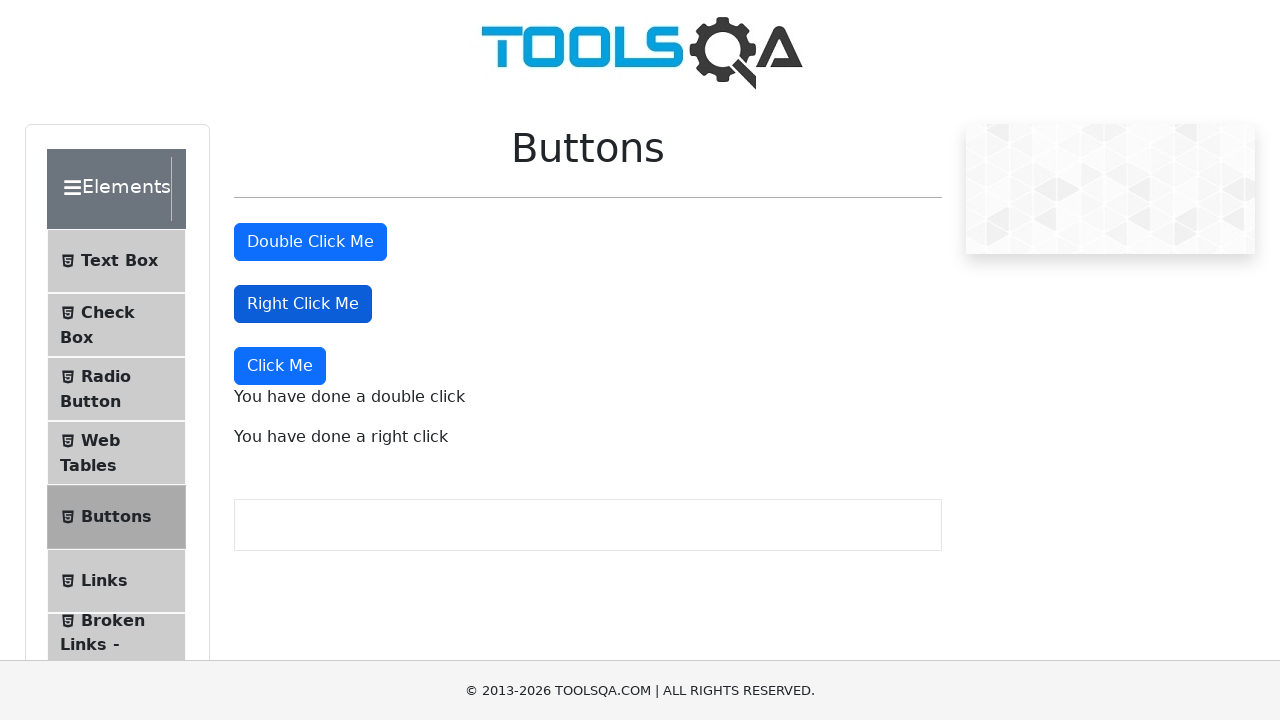

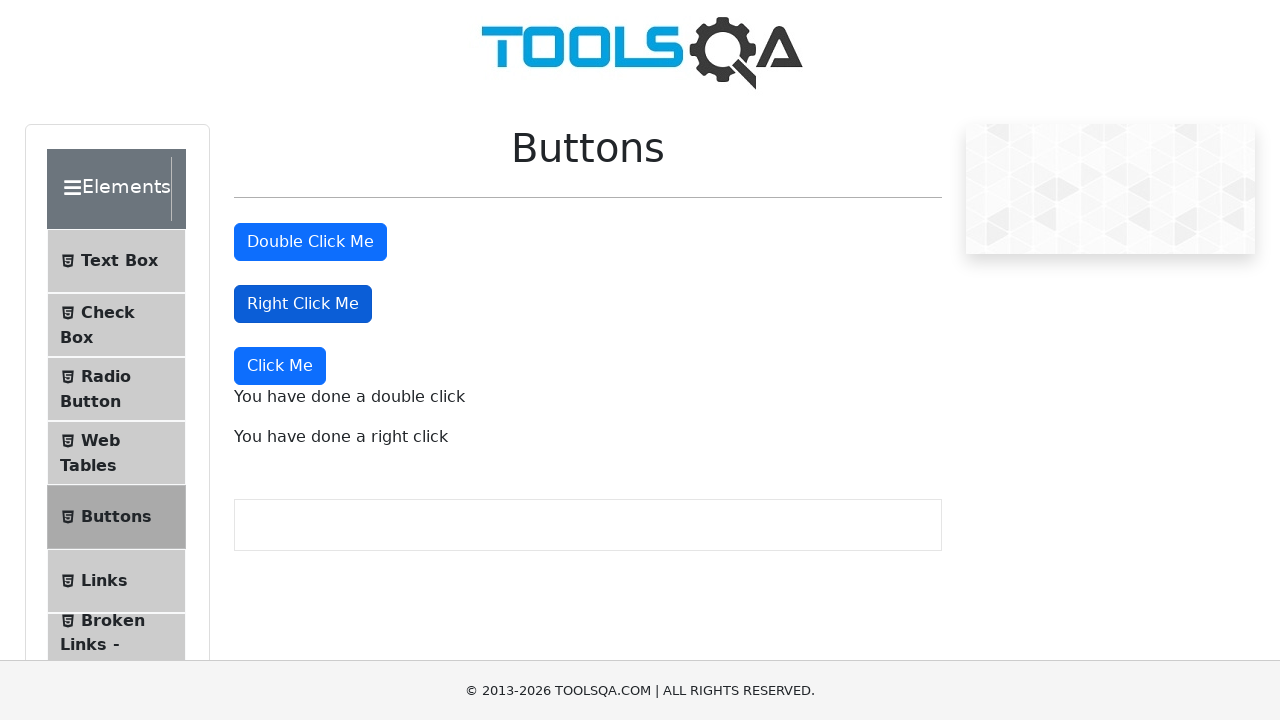